Tests nested frames navigation by clicking on the Nested Frames link, switching to the top frame, then switching to the middle frame, and verifying the content is accessible.

Starting URL: https://the-internet.herokuapp.com/

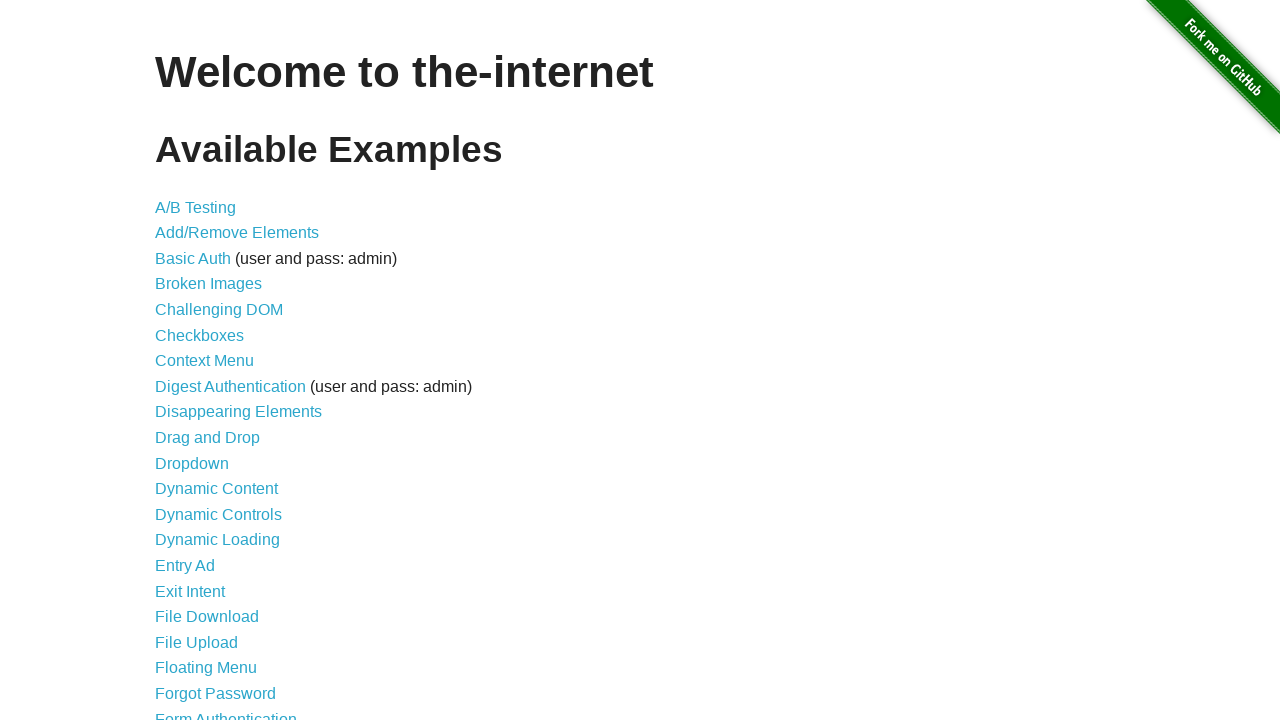

Clicked on the Nested Frames link at (210, 395) on xpath=//a[text()='Nested Frames']
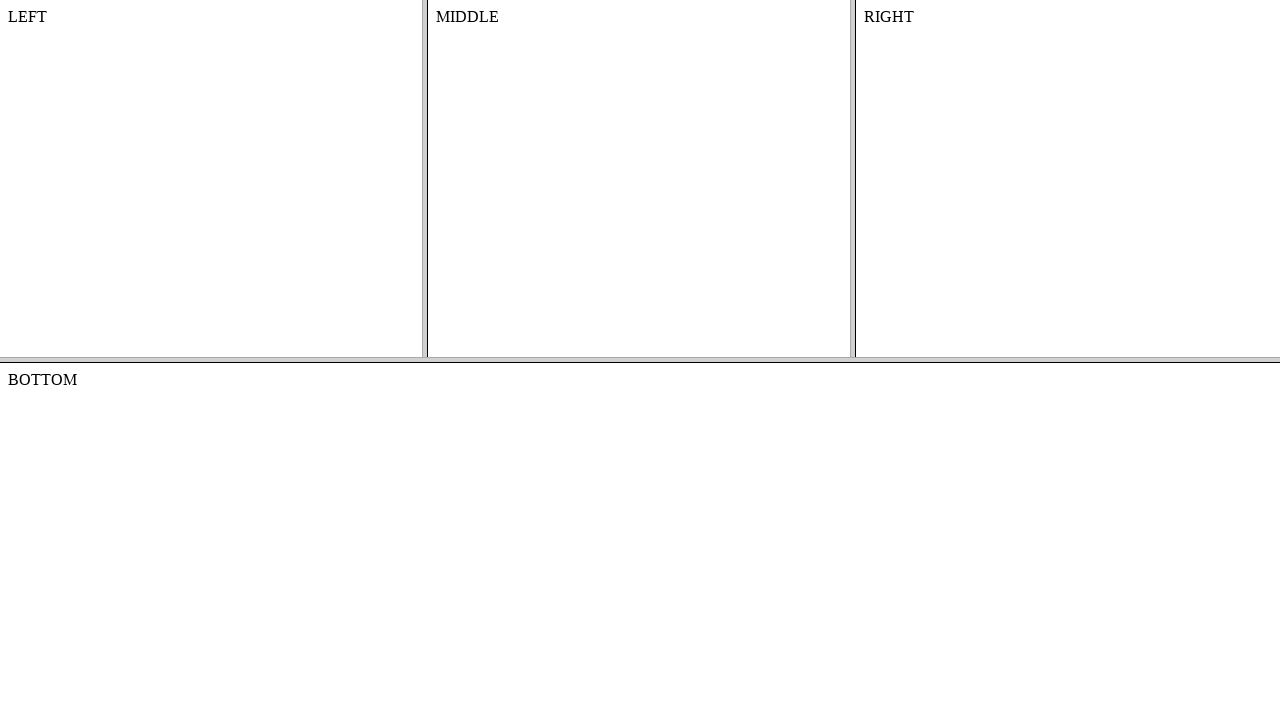

Nested Frames page loaded
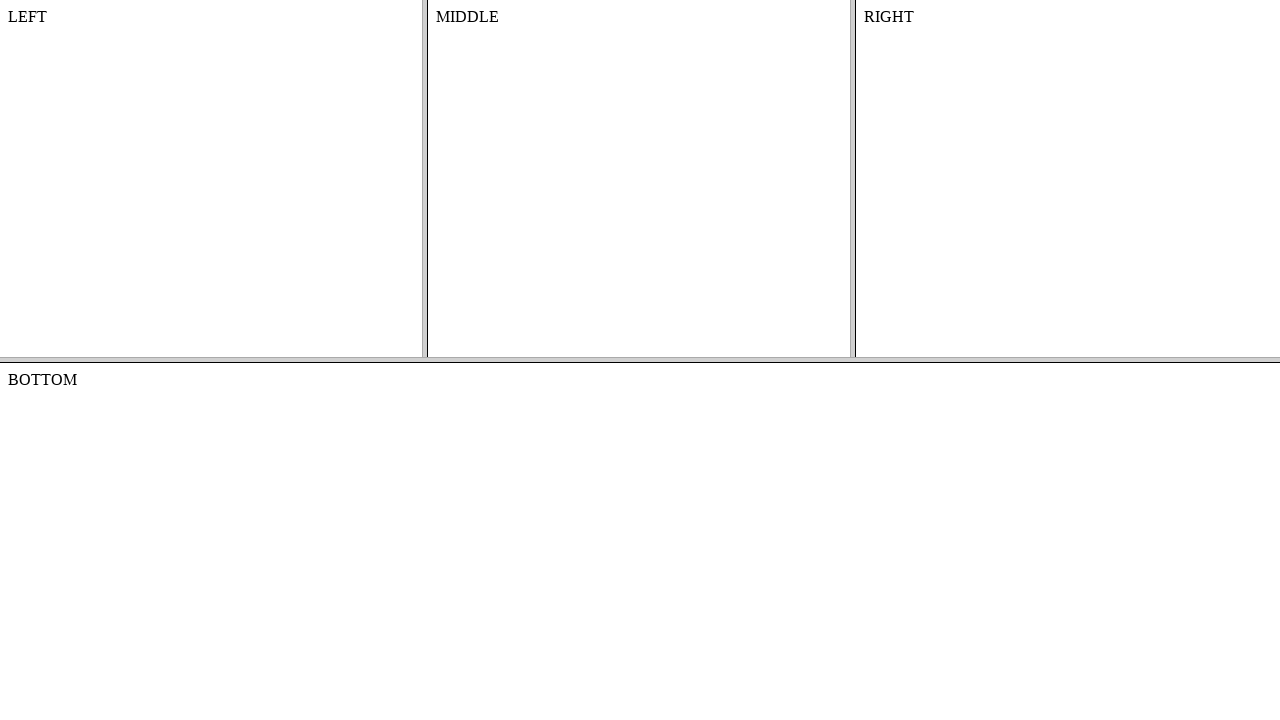

Located the top frame
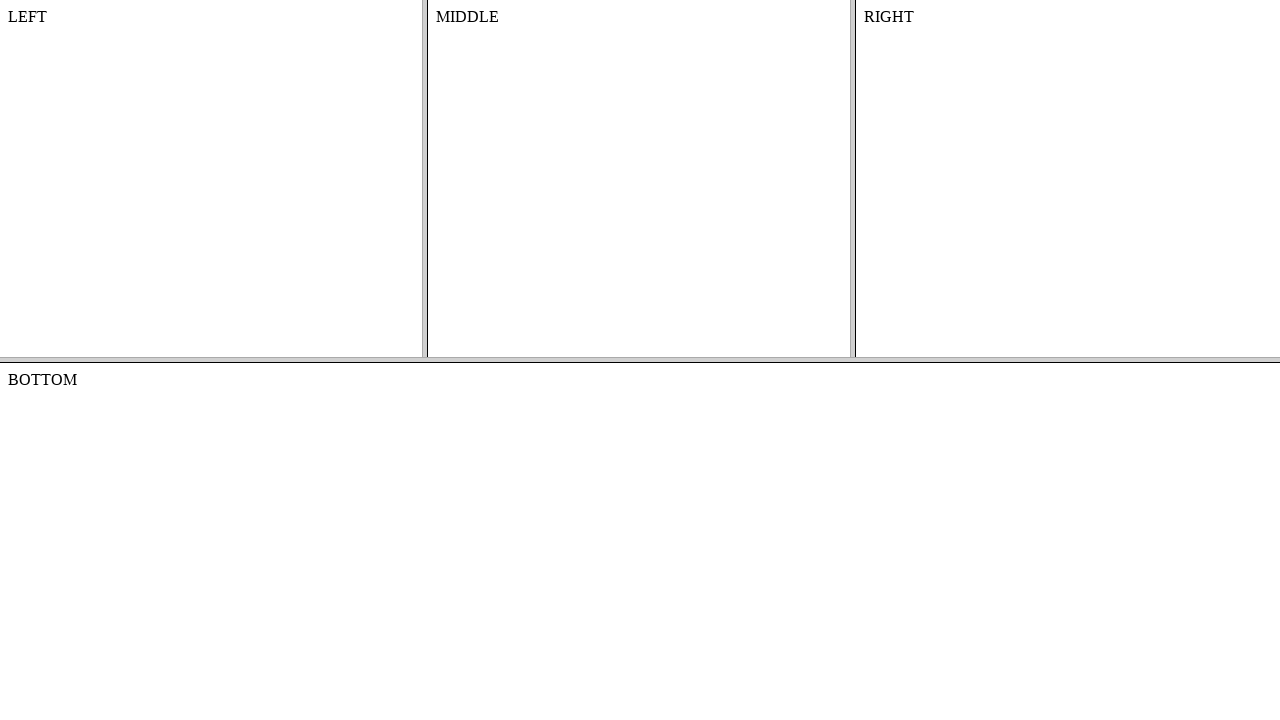

Located the middle frame within the top frame
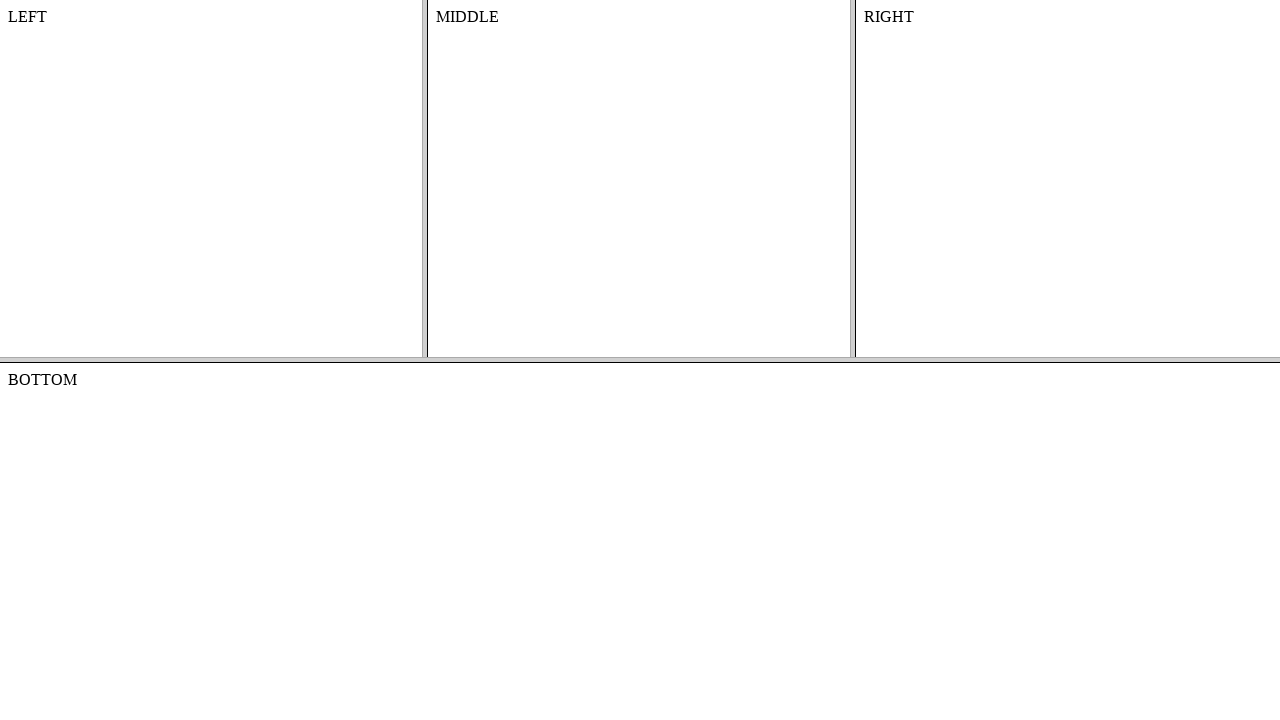

Content element in middle frame is available
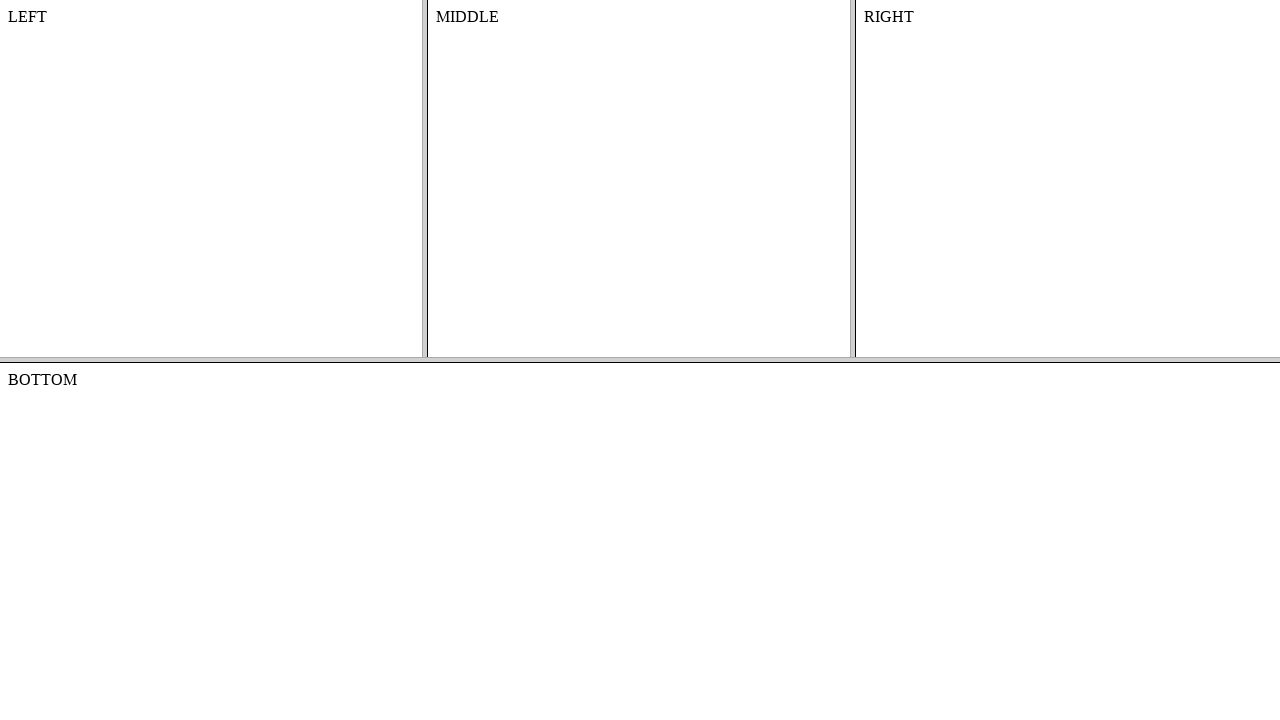

Retrieved text content from middle frame
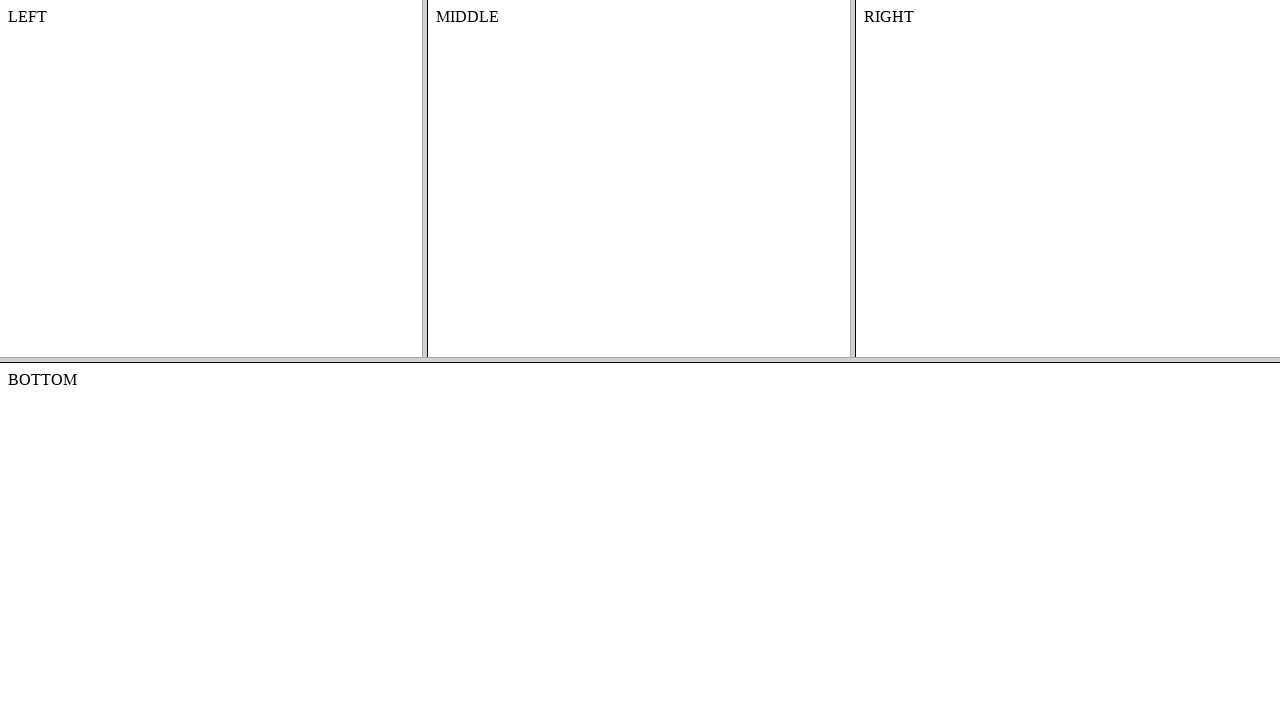

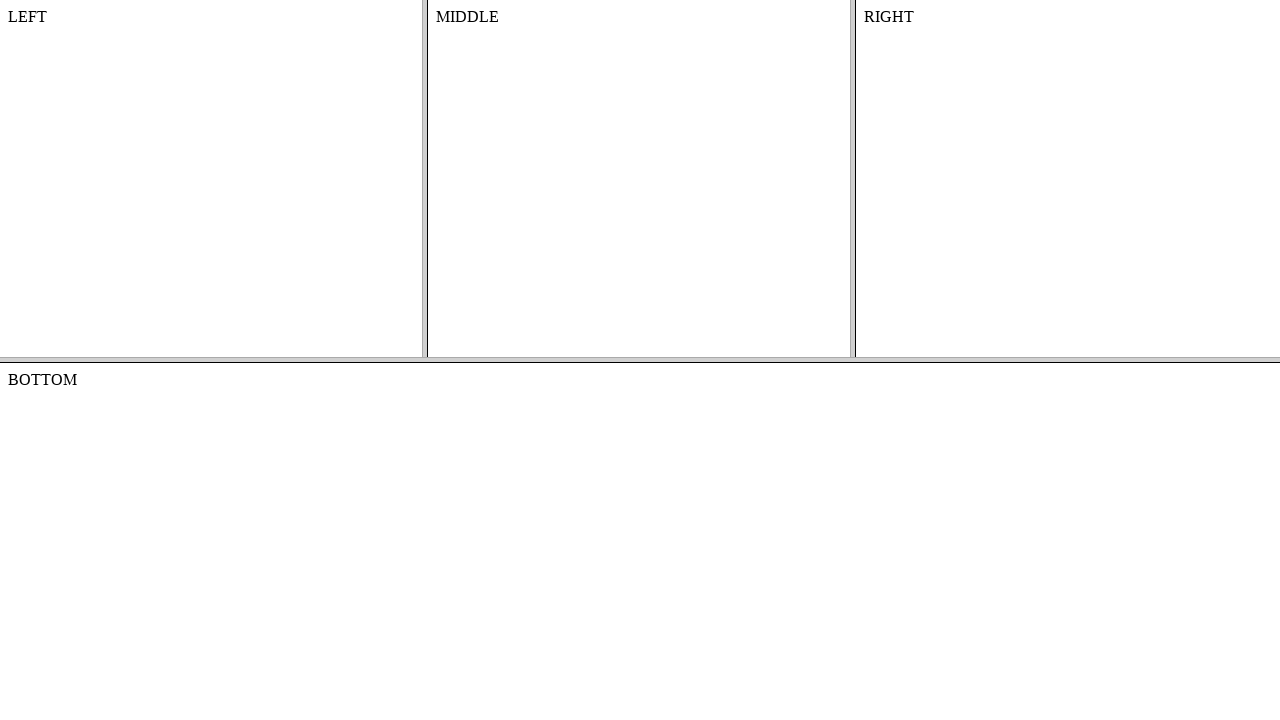